Tests Pokemon search functionality by searching for "bulbasaur" and verifying the correct Pokemon name is displayed

Starting URL: https://egarciasec.github.io/pdex/

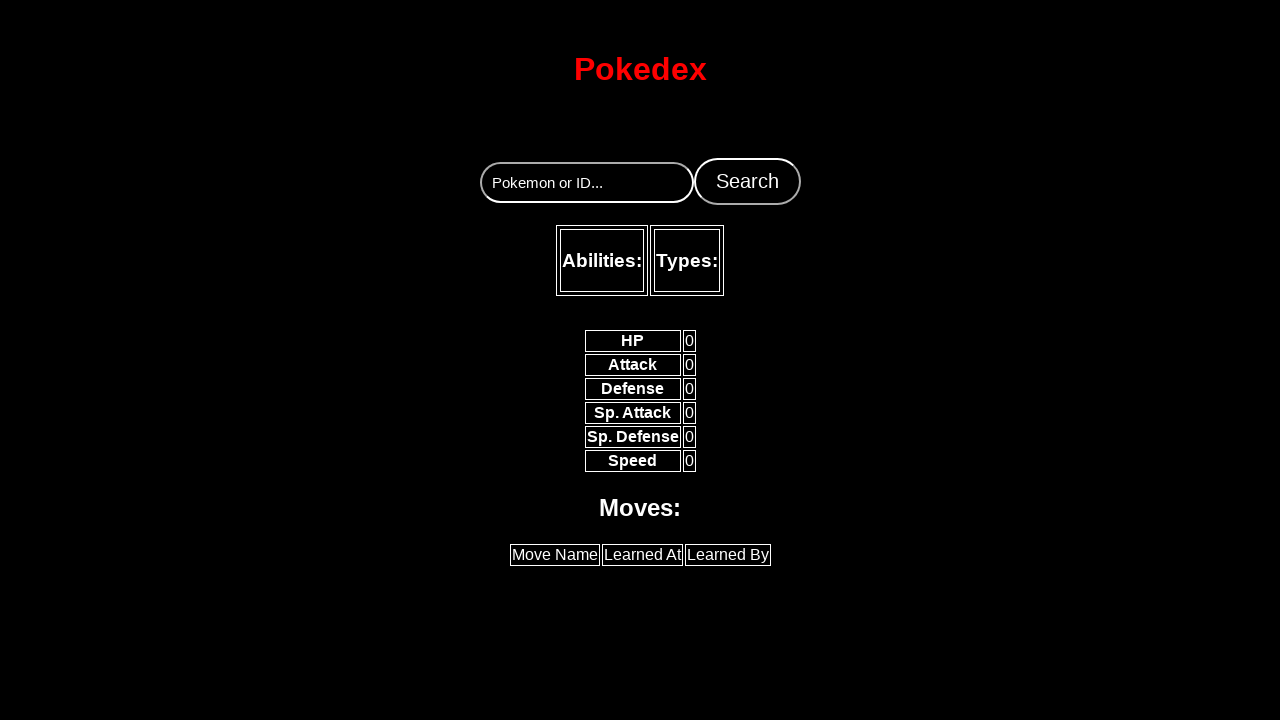

Filled Pokemon search input with 'bulbasaur' on //*[@id="PokeINFO"]/input
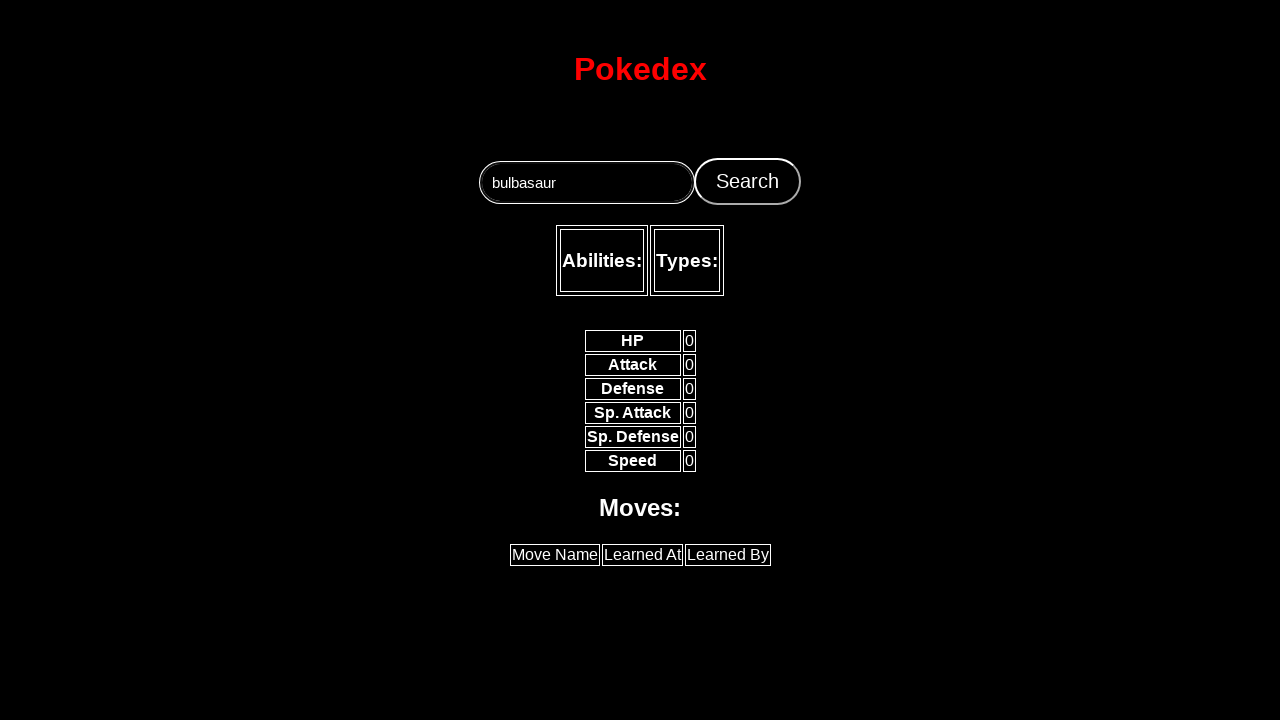

Clicked search button to search for Pokemon at (747, 181) on xpath=//*[@id="PokeINFO"]/button
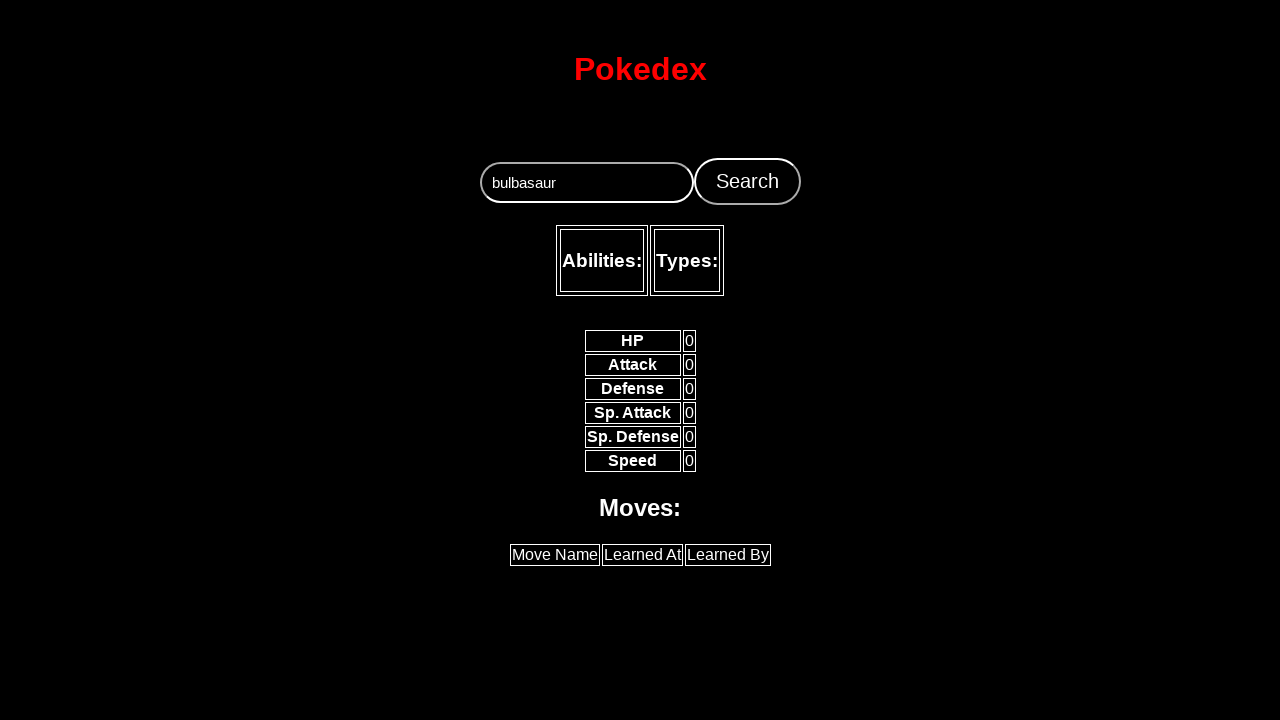

Pokemon name displayed in search results
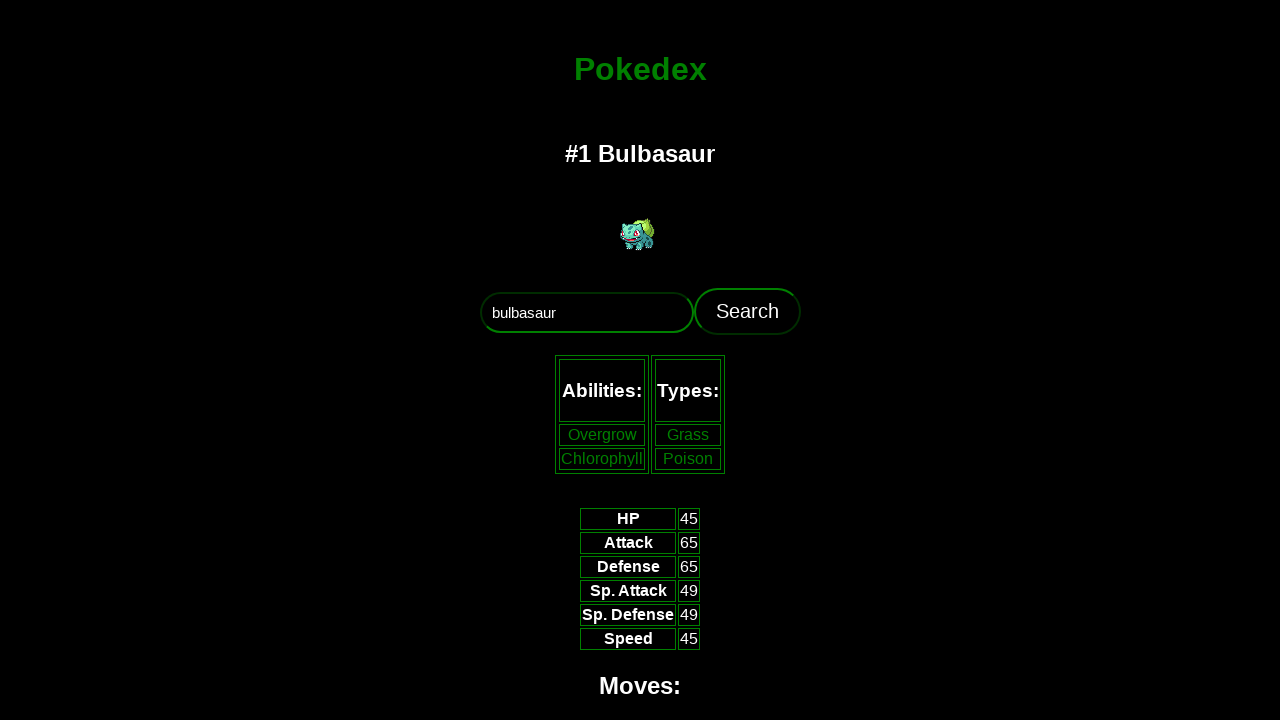

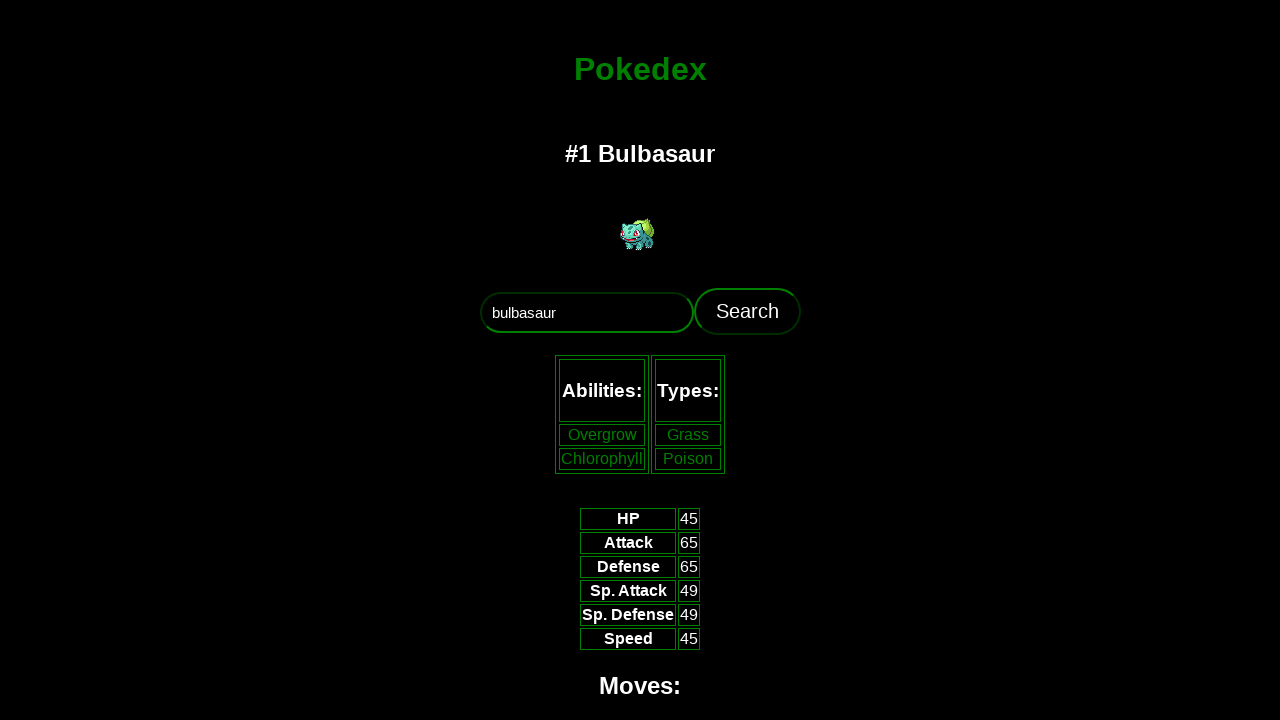